Navigates to Credit China website with a company name search query to view credit information

Starting URL: https://www.creditchina.gov.cn/xinyongxinxi/index.html?index=0&scenes=defaultScenario&tableName=credit_xyzx_tyshxydm&searchState=2&entityType=1,2,4,5,6,7,8&keyword=华为技术有限公司

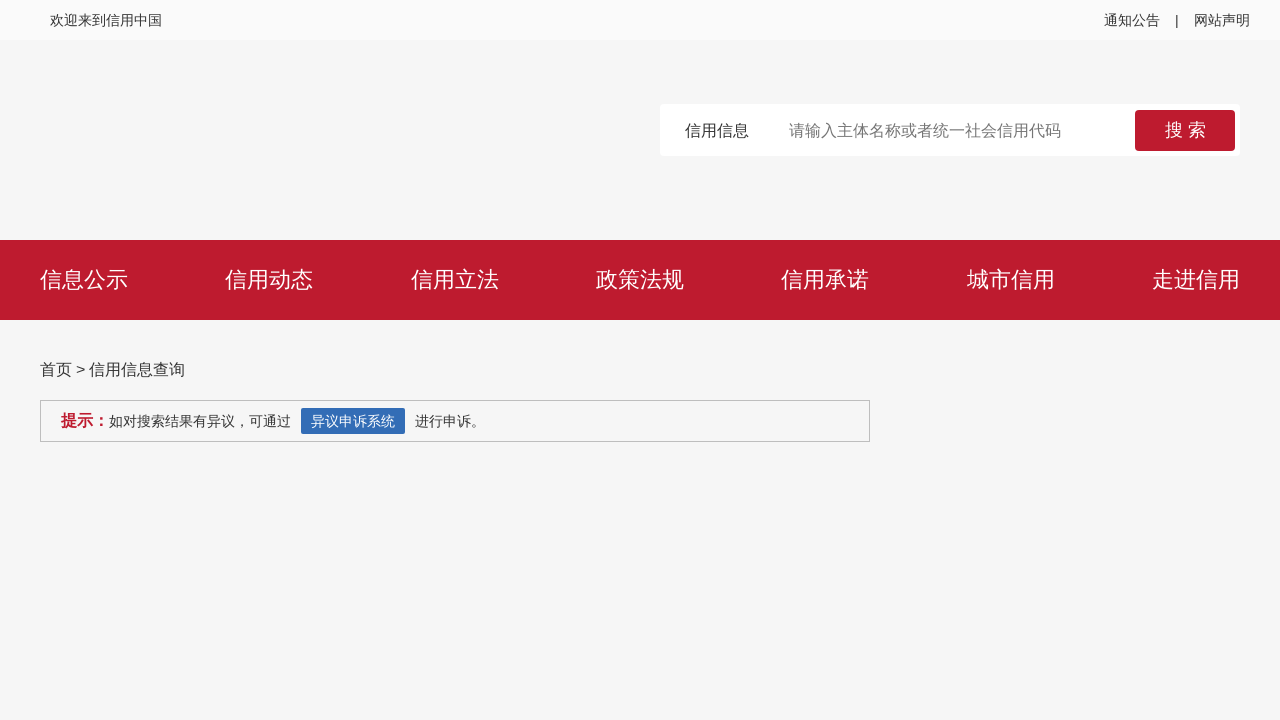

Waited for Credit China search results page to load (networkidle)
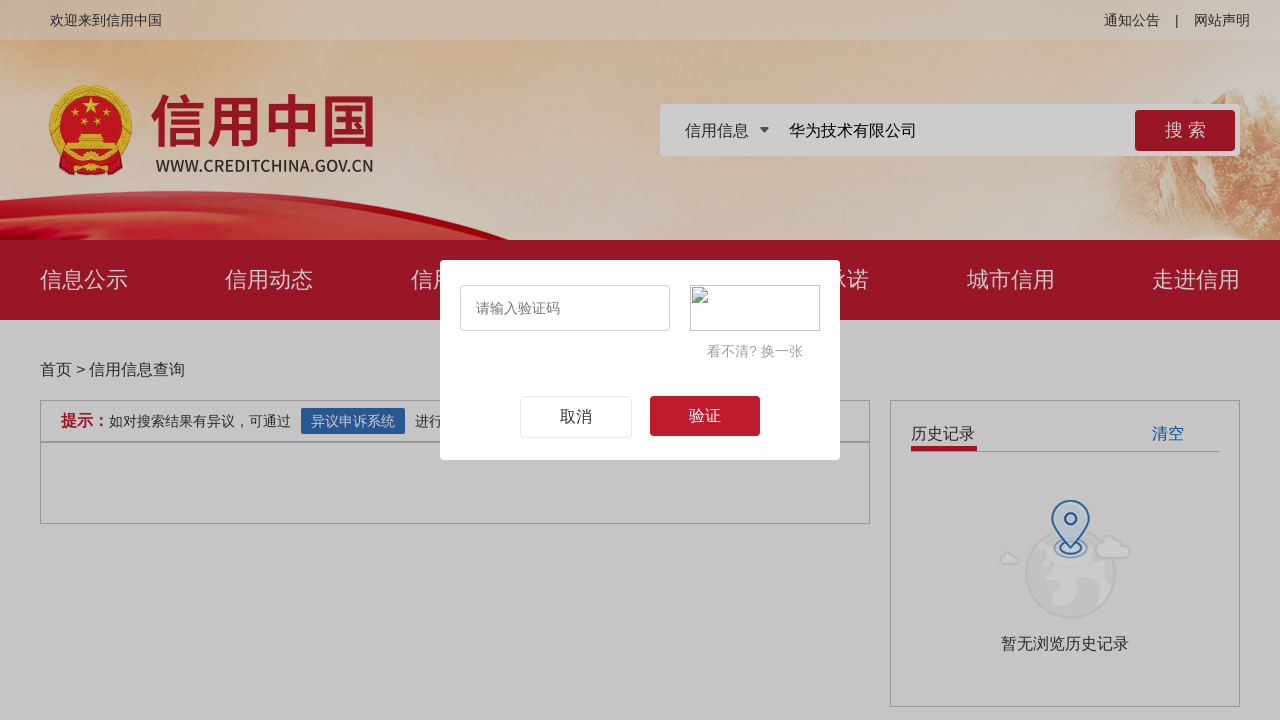

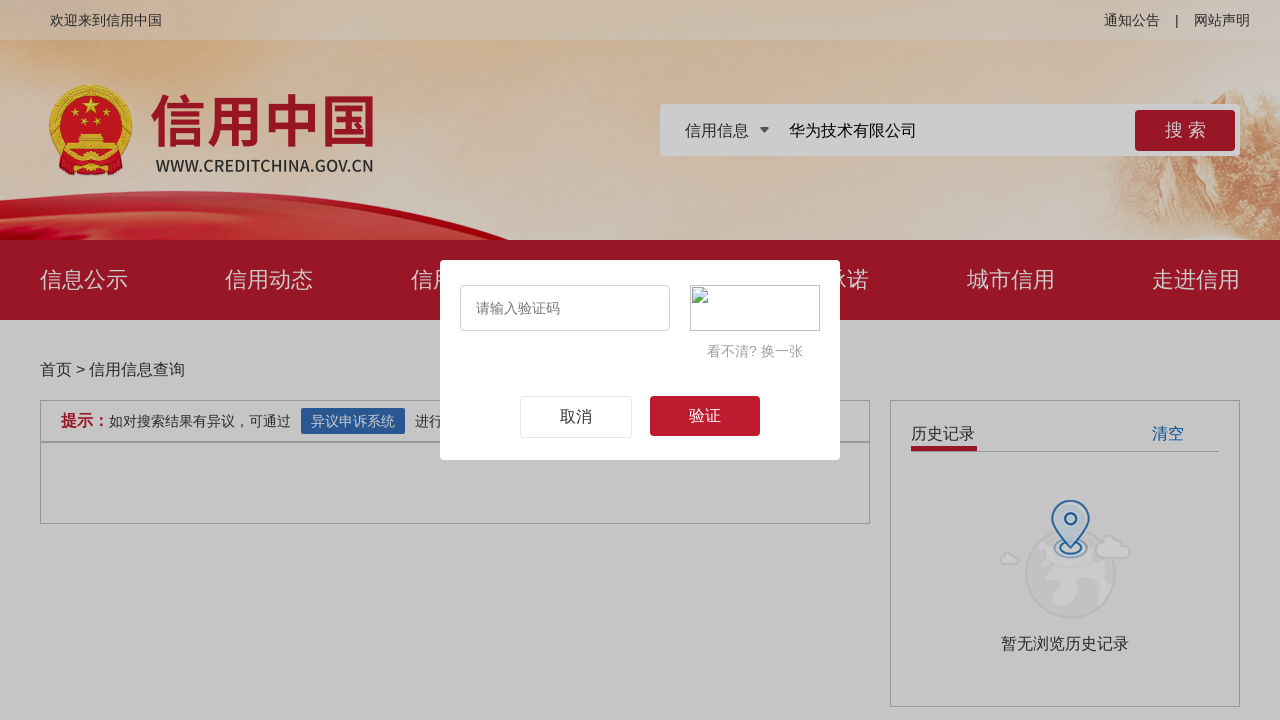